Verifies that the demoblaze webpage loads and has the correct title containing "STORE"

Starting URL: https://www.demoblaze.com/

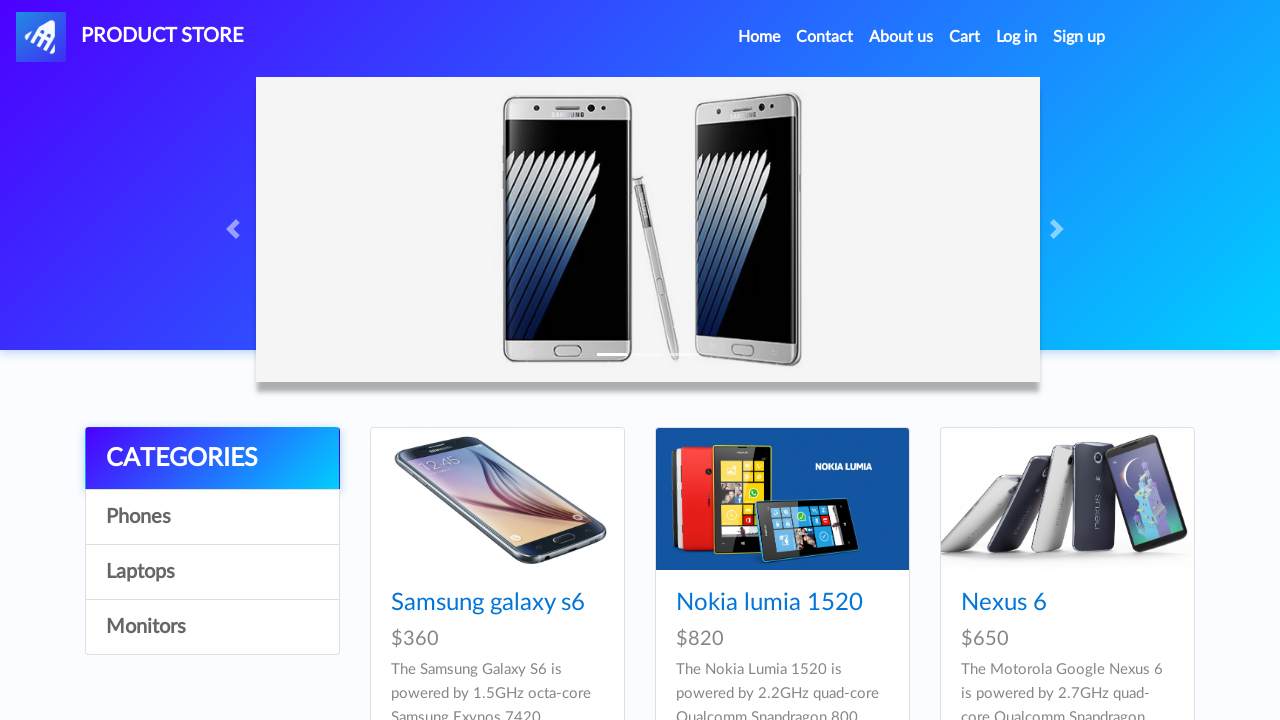

Verified that page URL is https://www.demoblaze.com/
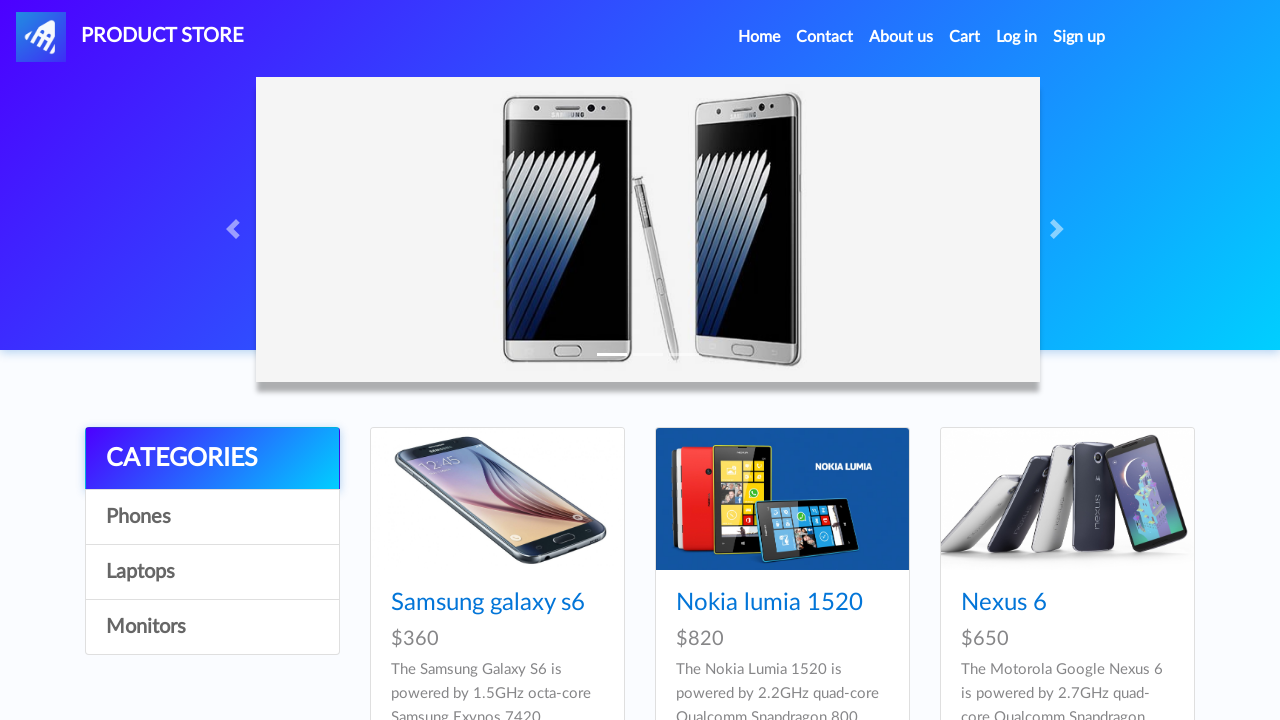

Verified that page title contains 'STORE'
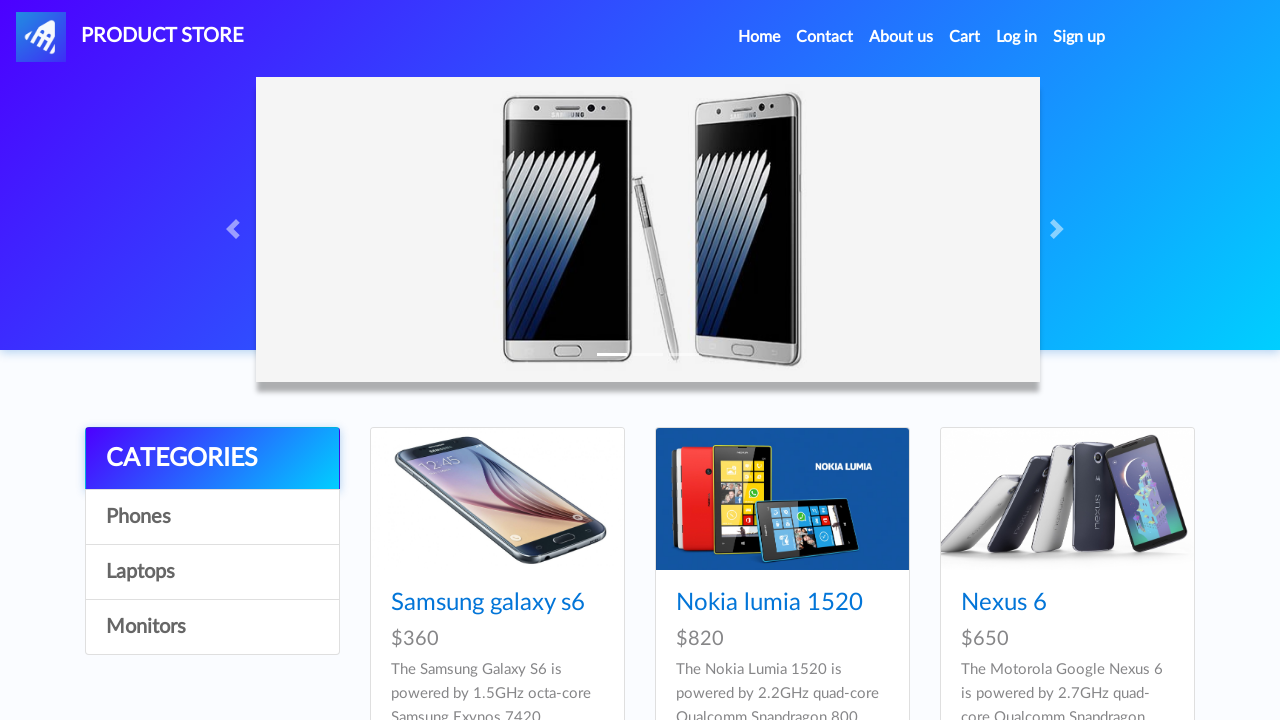

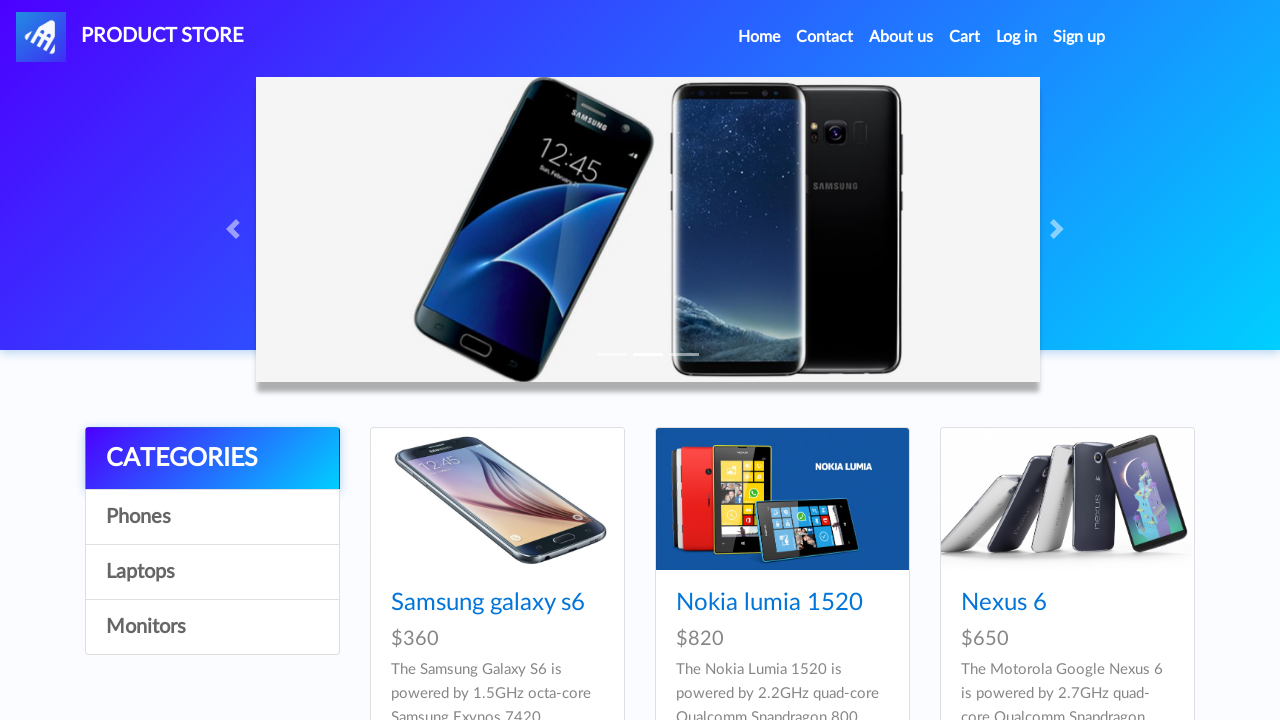